Creates a new paste on Pastebin with git commands, sets Bash syntax highlighting, 10 minute expiration, and names it "how to gain dominance among developers"

Starting URL: https://pastebin.com/

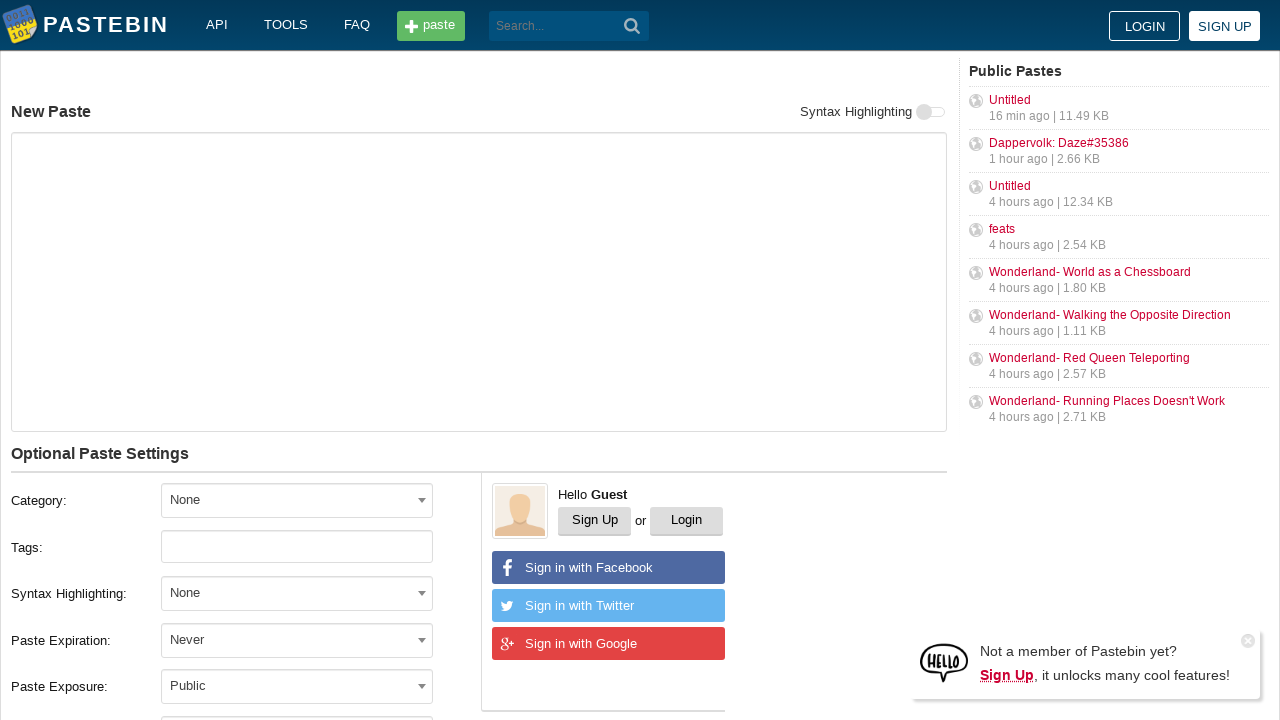

Filled paste text field with git commands on #postform-text
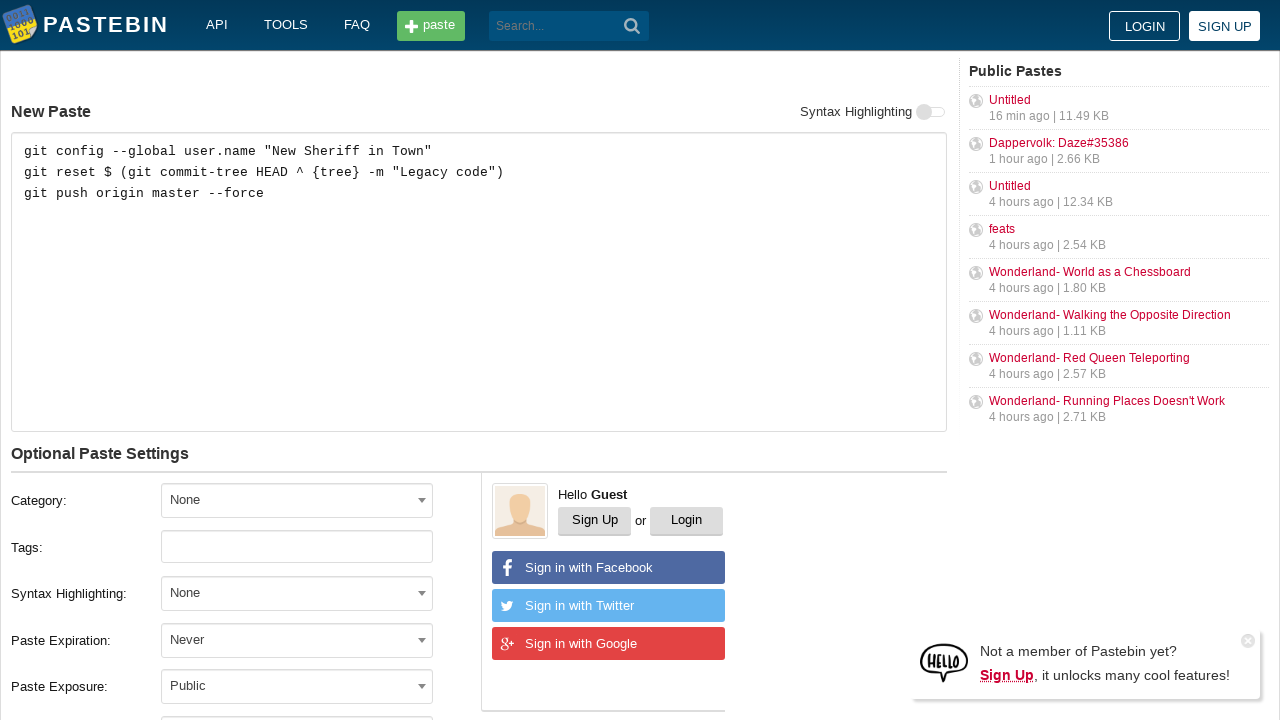

Clicked syntax highlighting dropdown at (297, 593) on #select2-postform-format-container
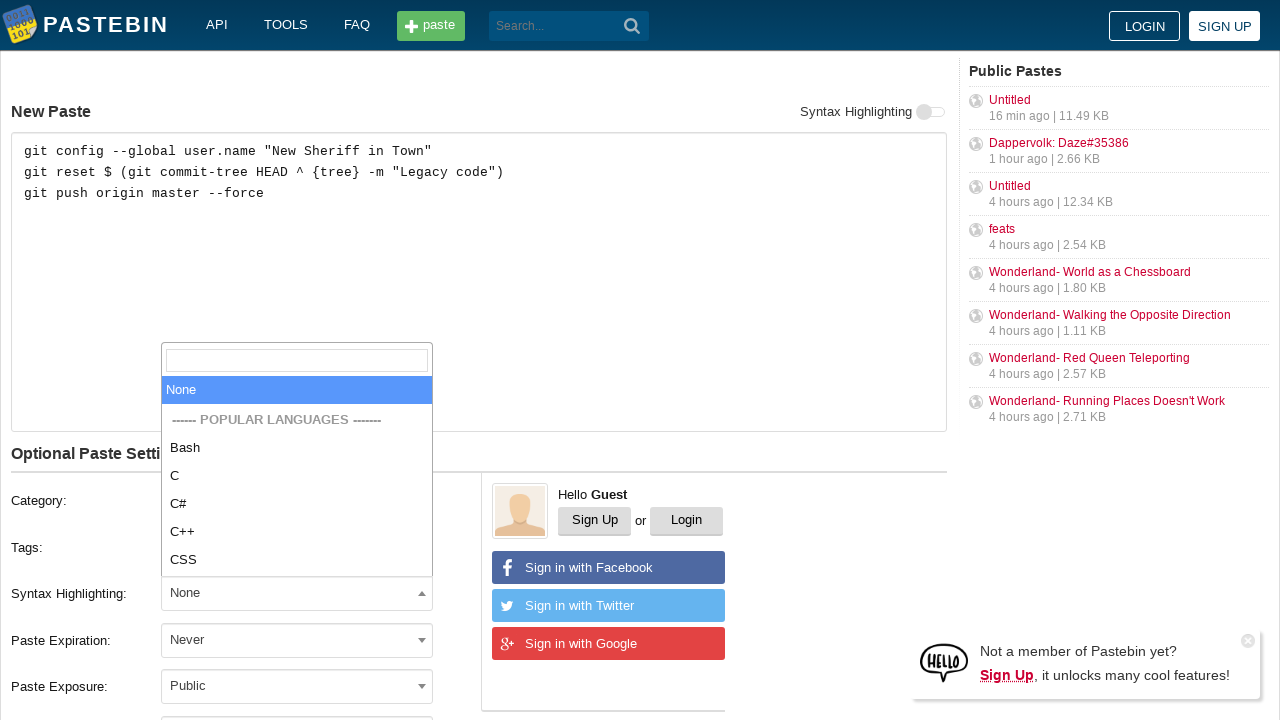

Typed 'Bash' in syntax highlighting search on .select2-search__field
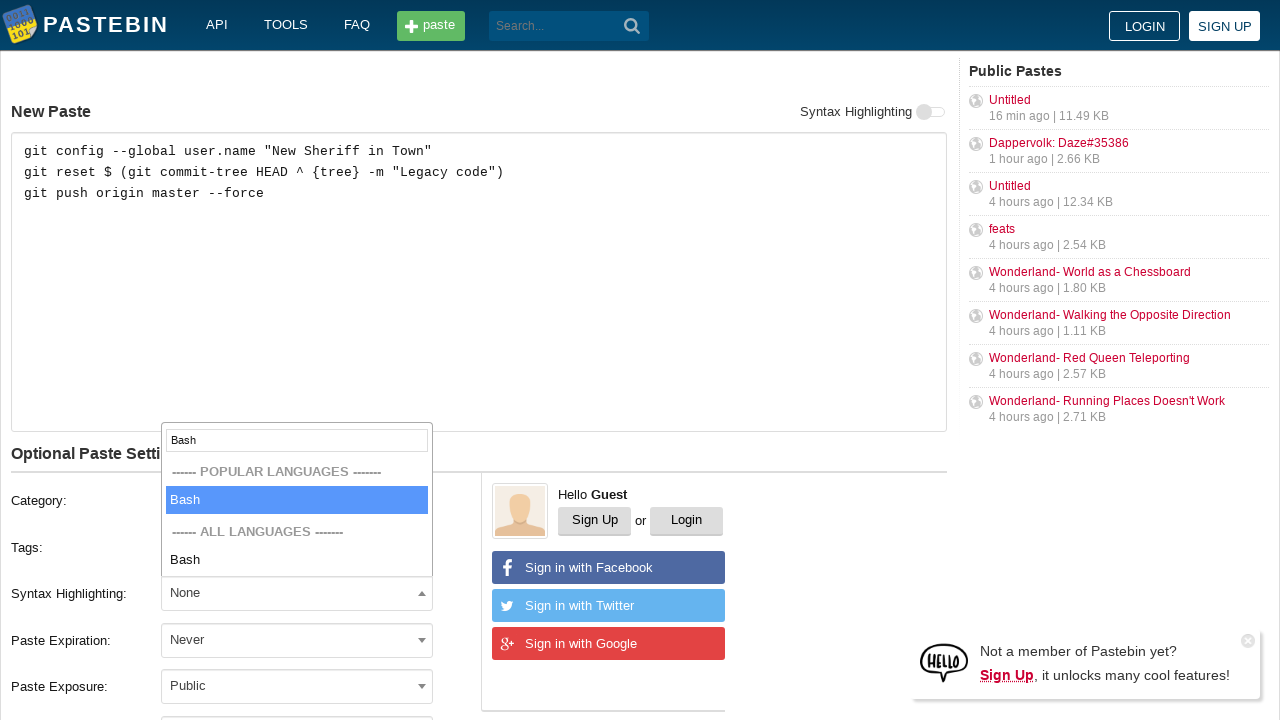

Selected Bash syntax highlighting at (297, 500) on xpath=//li[contains(text(), 'Bash')]
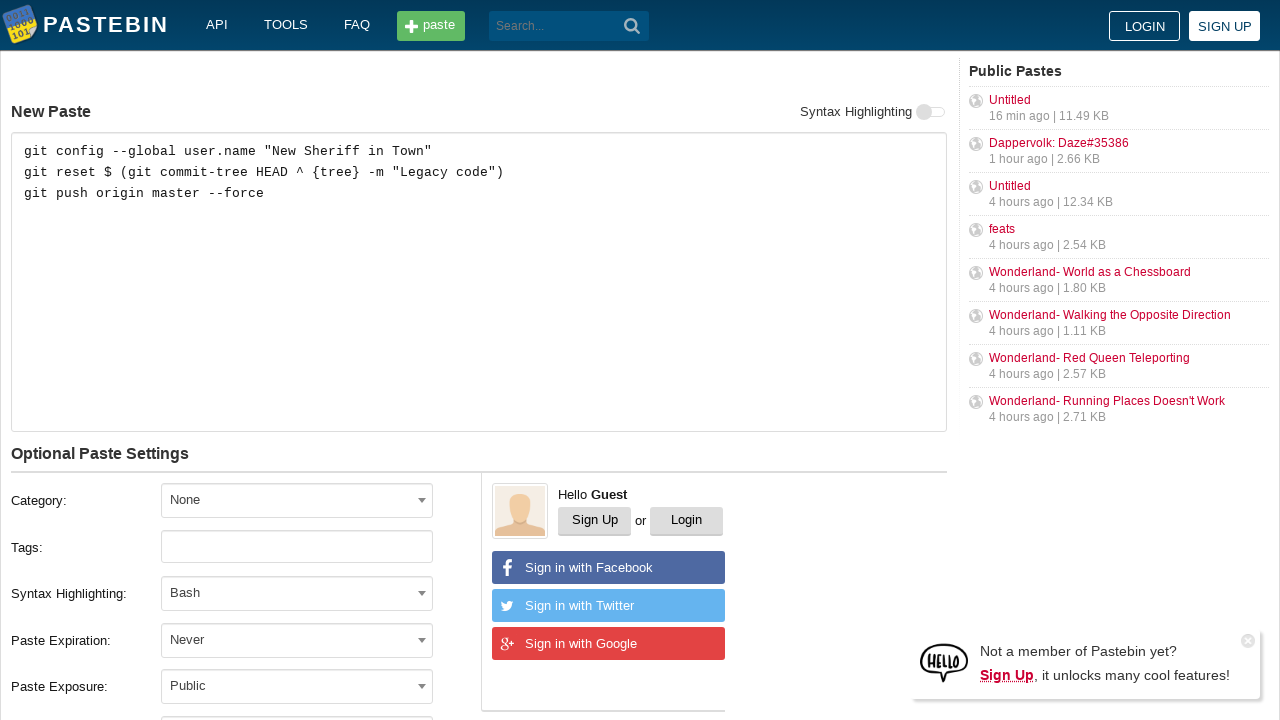

Clicked expiration dropdown at (297, 640) on #select2-postform-expiration-container
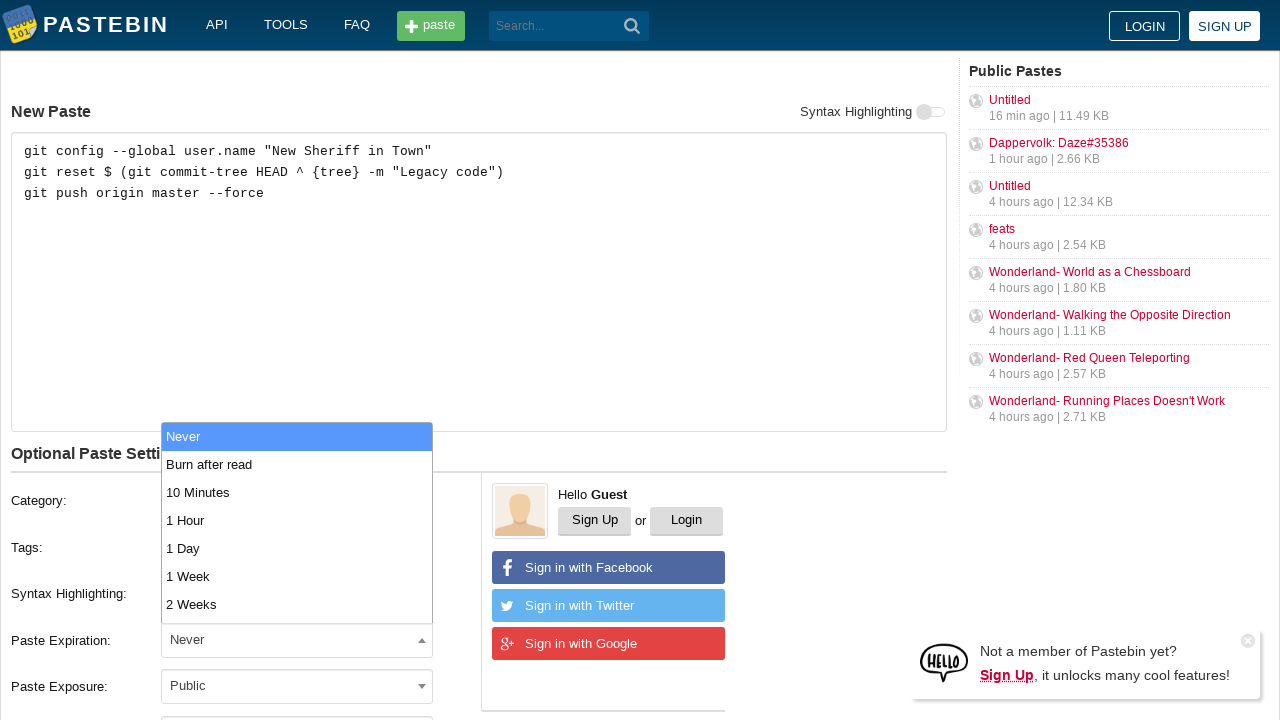

Selected 10 minute expiration time at (297, 492) on xpath=//li[contains(text(), '10 Minutes')]
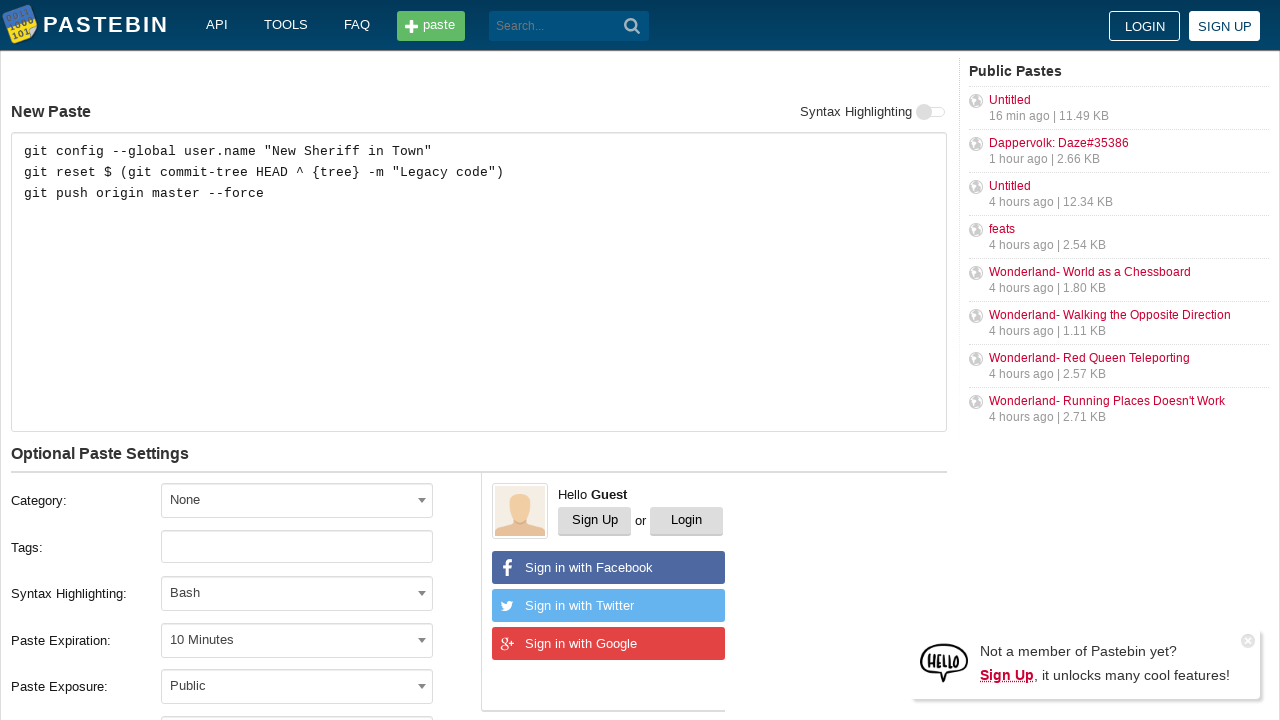

Filled paste name field with 'how to gain dominance among developers' on #postform-name
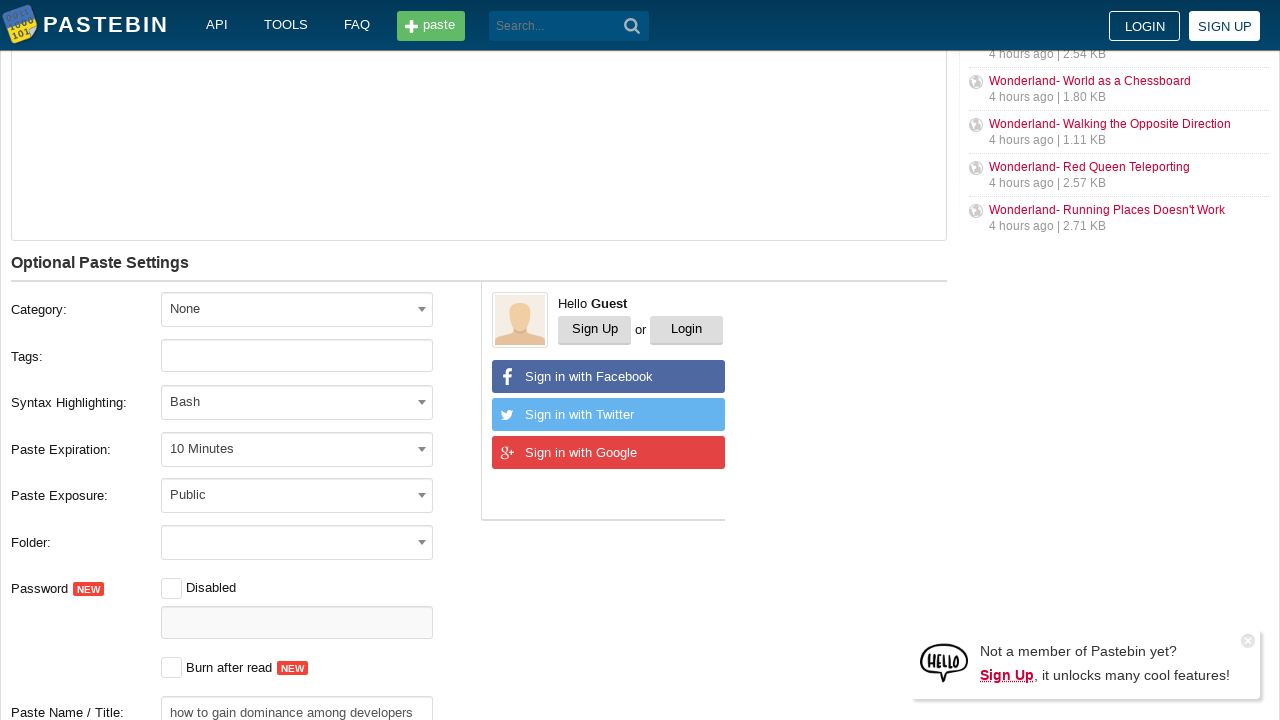

Clicked Create New Paste button at (632, 26) on button[type='submit']
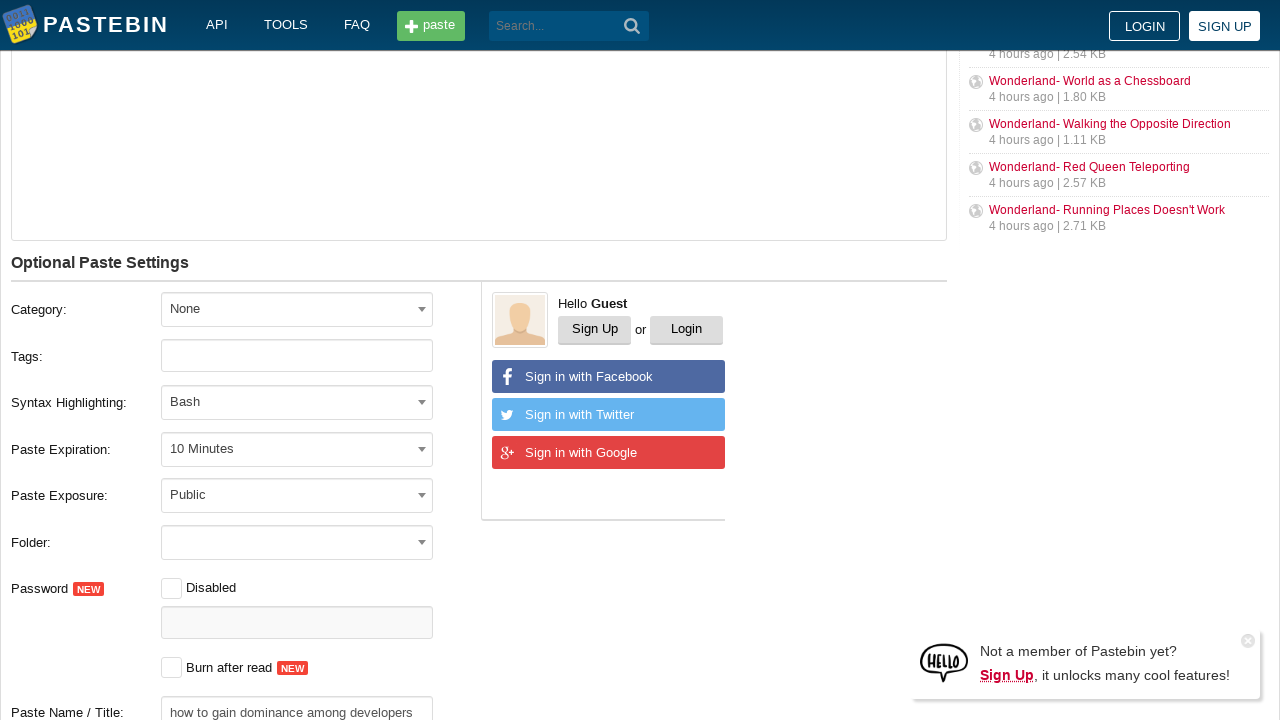

Paste created successfully, result page loaded
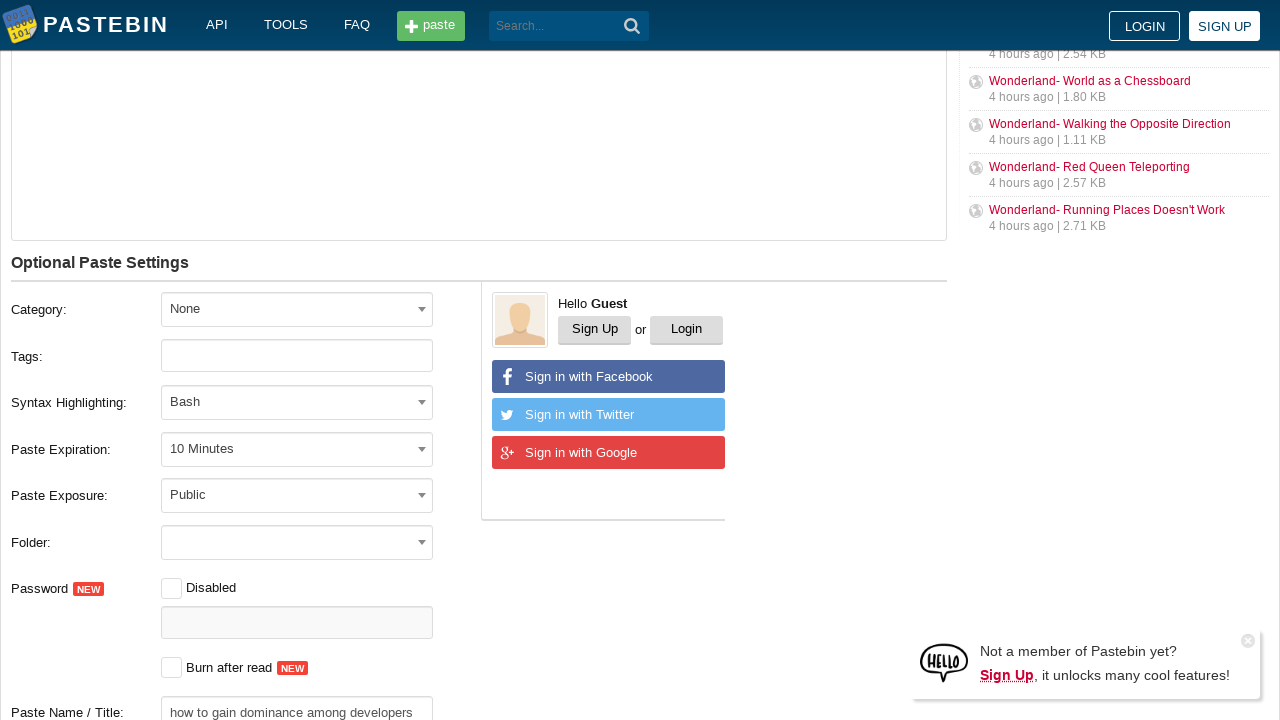

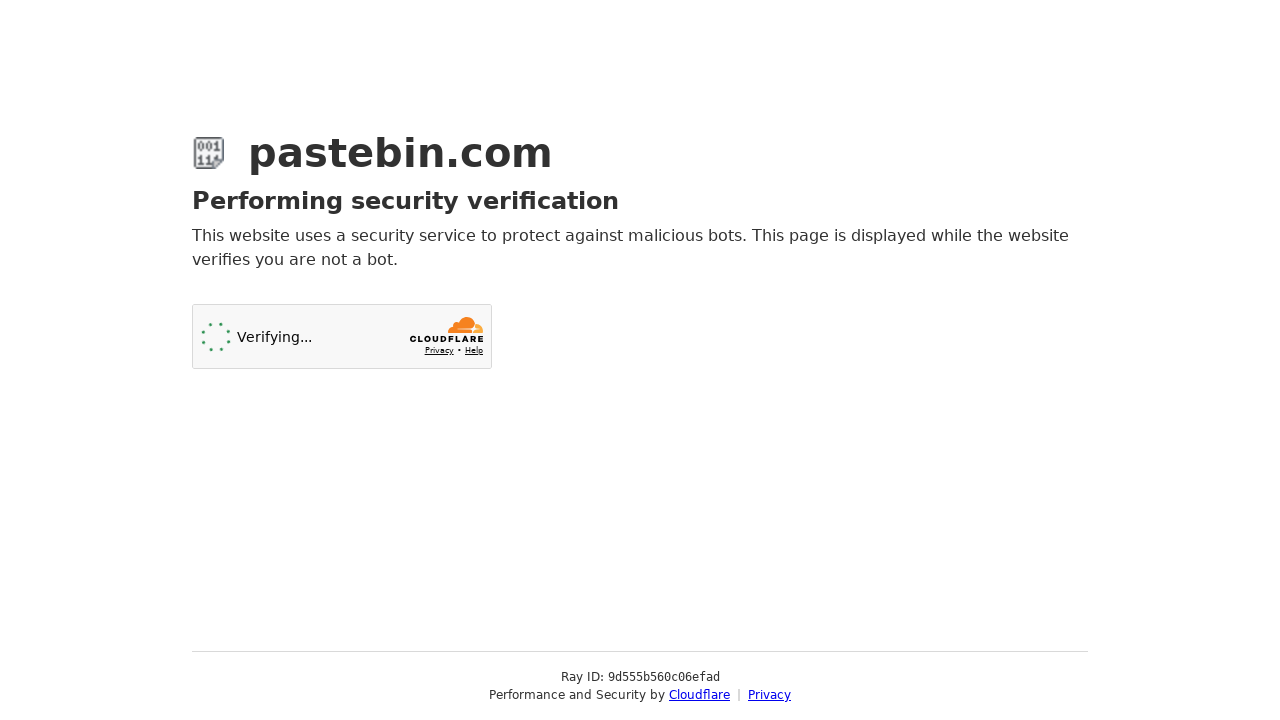